Navigates to the cricsheet.org downloads page and verifies that dataset download links are present and clickable by clicking on both male and female dataset links.

Starting URL: https://cricsheet.org/downloads/

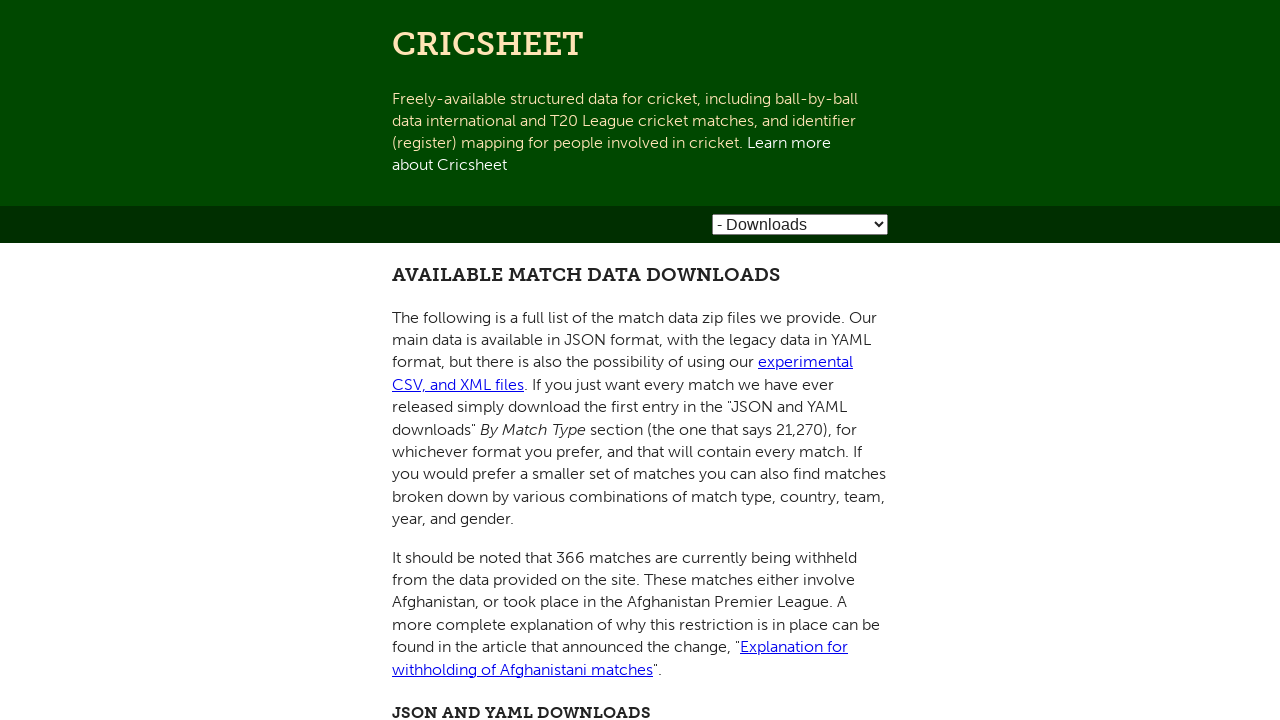

Waited for download table to load on cricsheet.org downloads page
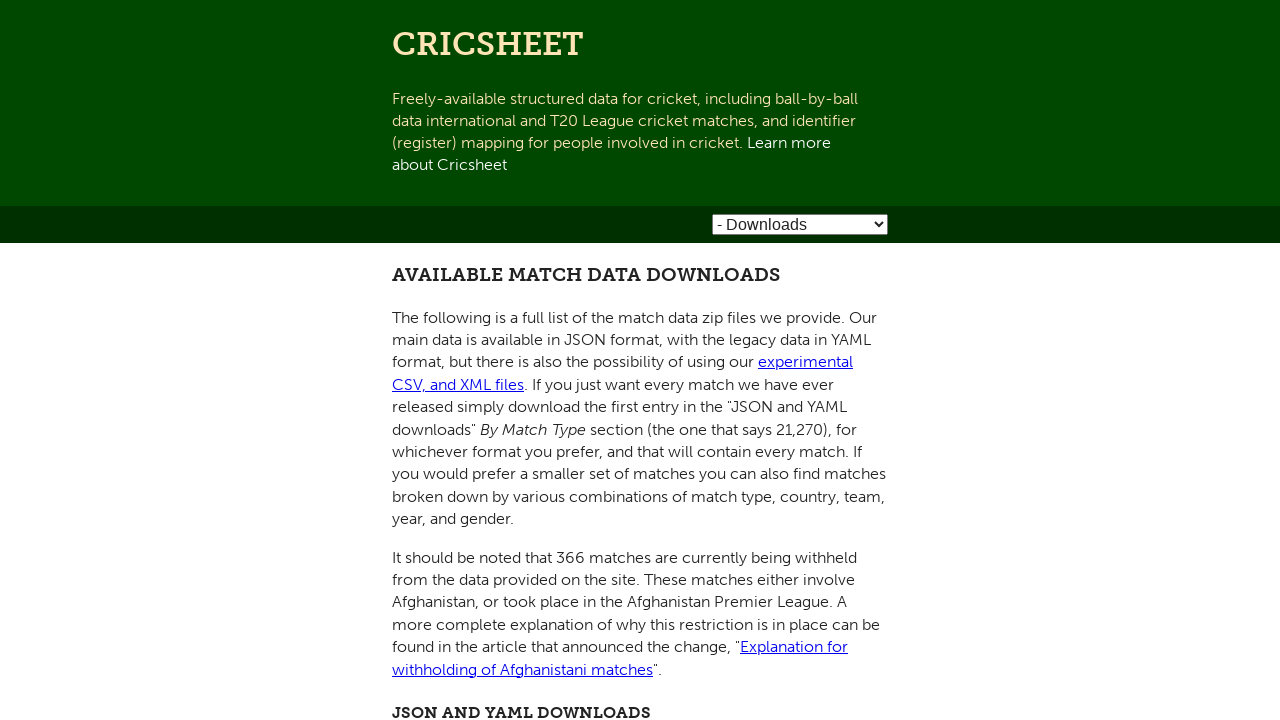

Clicked on male dataset download link at (872, 361) on xpath=//*[@id="main"]/div/table[2]/tbody/tr[5]/td[4]/ul/li[1]/a
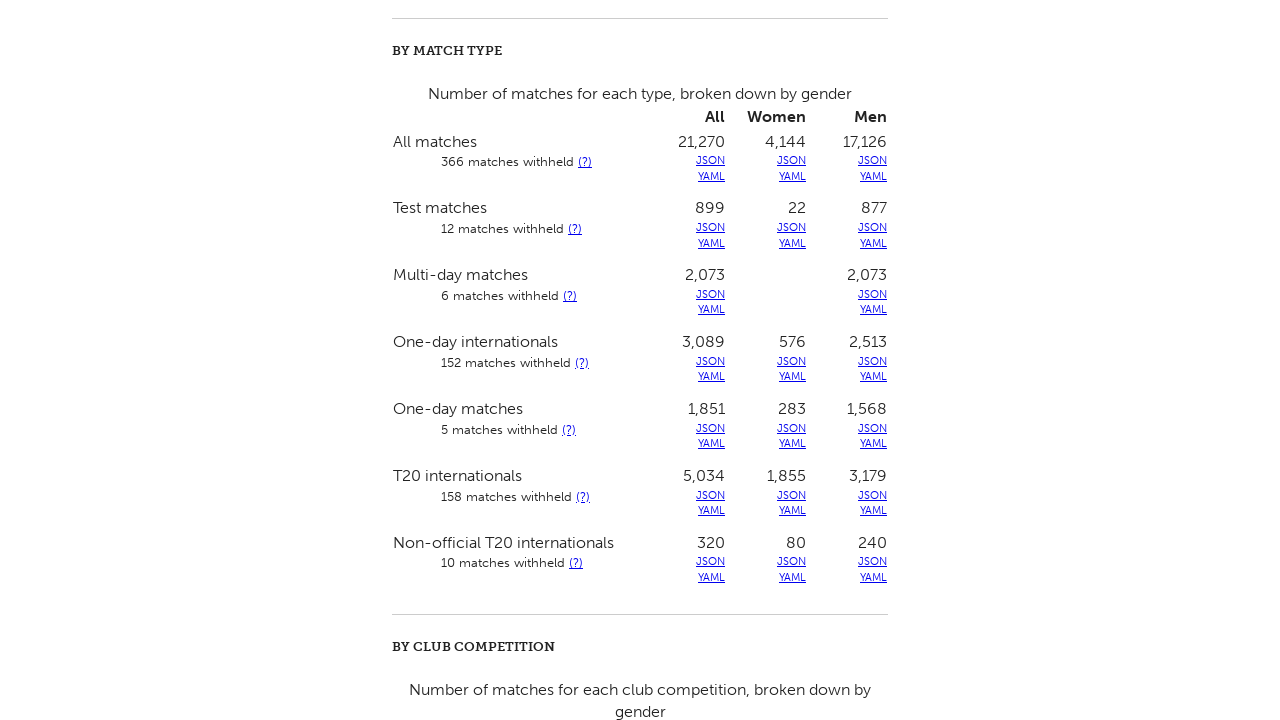

Clicked on female dataset download link at (791, 361) on xpath=//*[@id="main"]/div/table[2]/tbody/tr[5]/td[3]/ul/li[1]/a
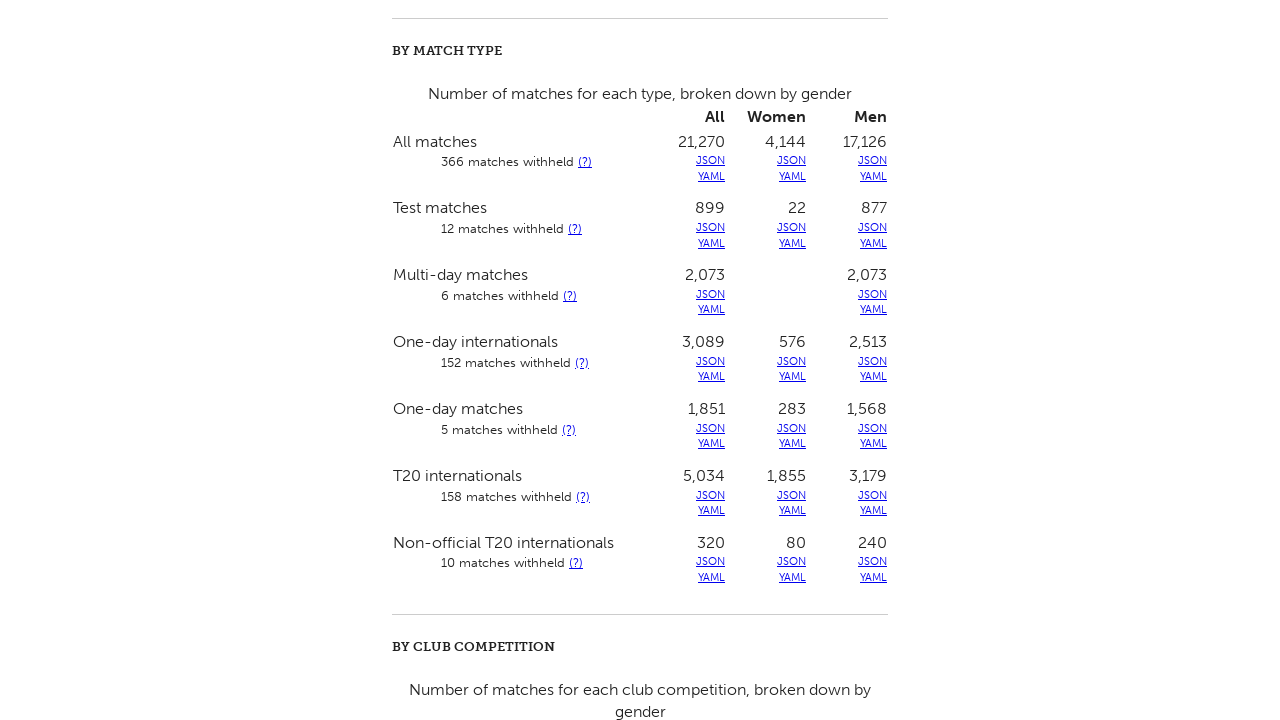

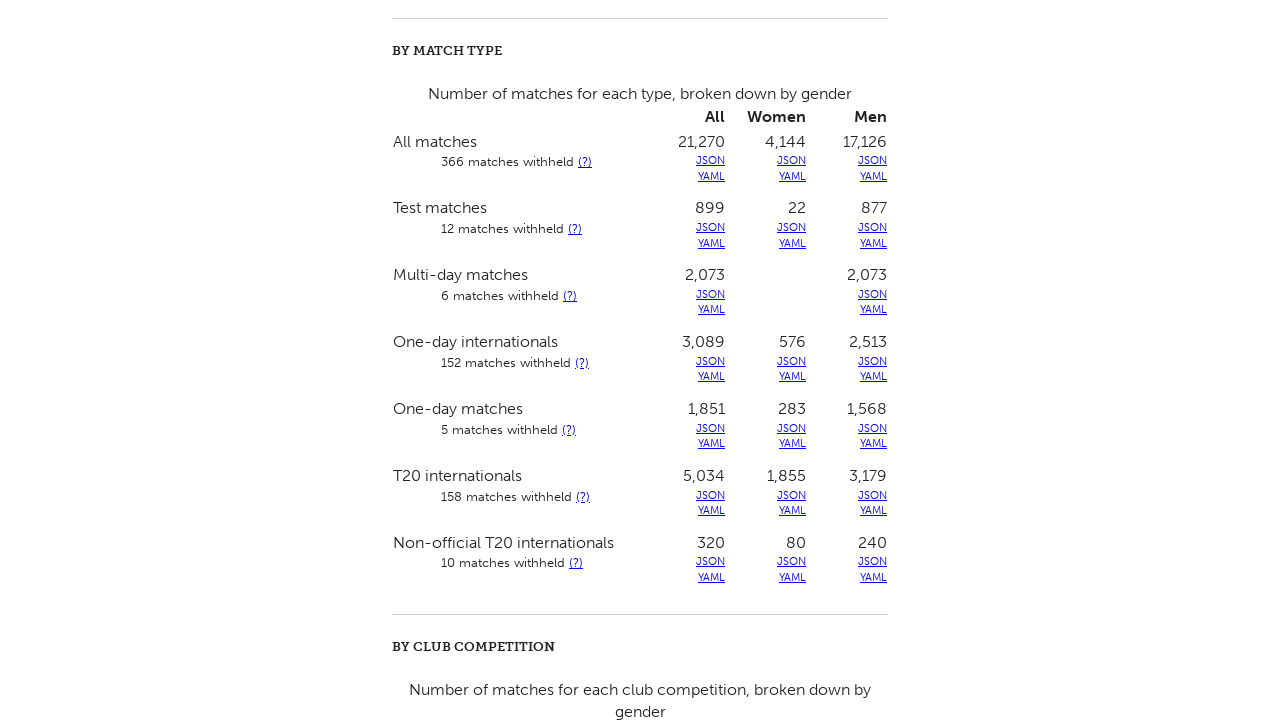